Tests the car form submission by filling in all fields (name, year, power, price, manufacturer) and clicking submit

Starting URL: https://carros-crud.vercel.app/

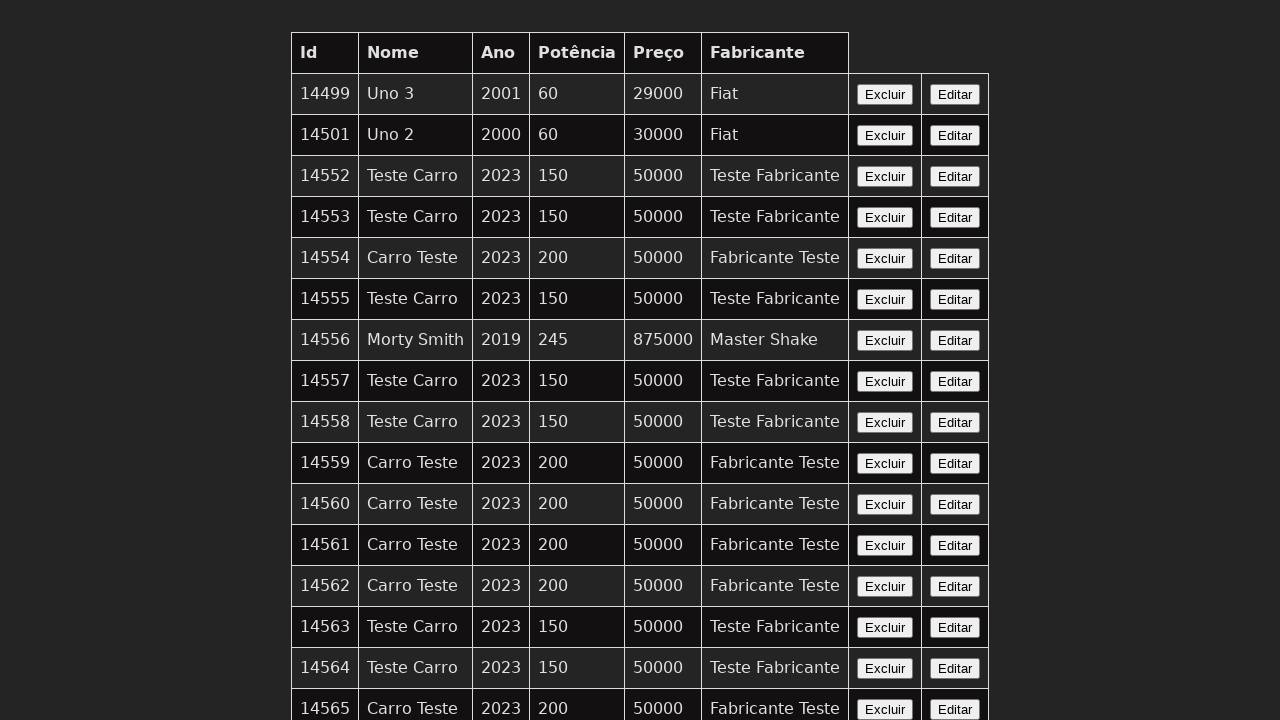

Waited for name field to become visible
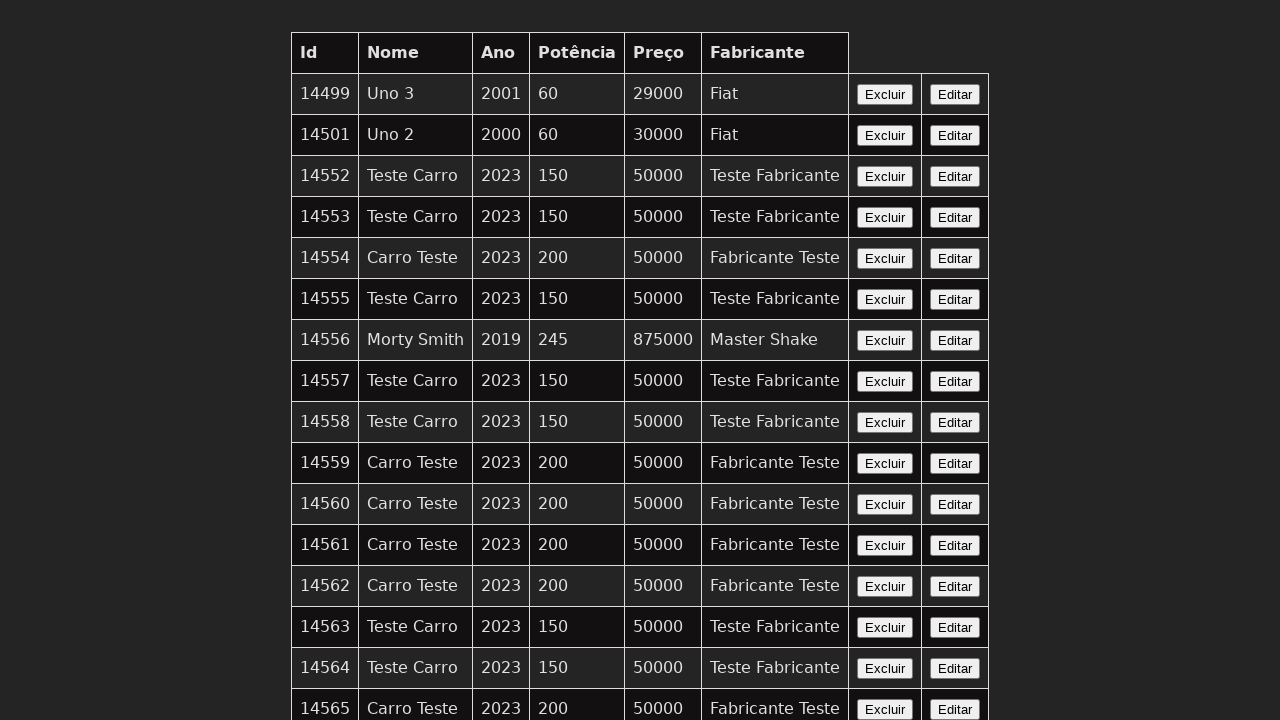

Filled name field with 'Teste Carro' on input[name='nome']
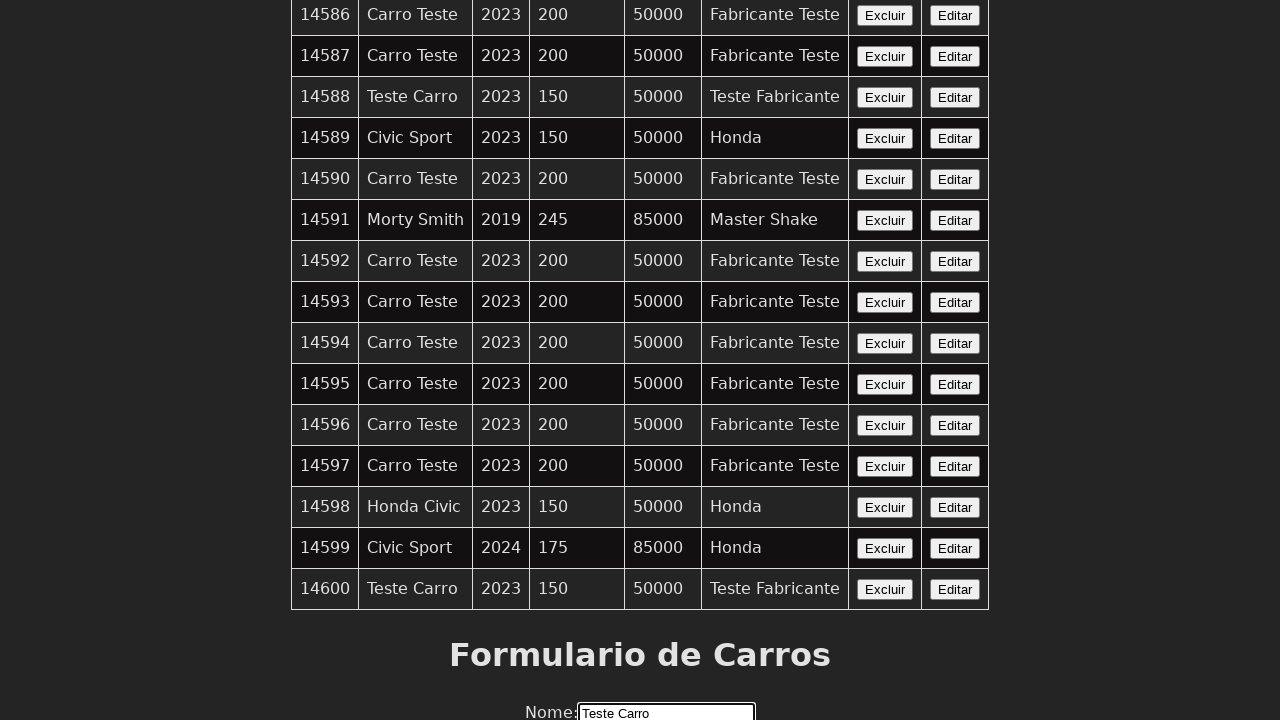

Filled year field with '2023' on input[name='ano']
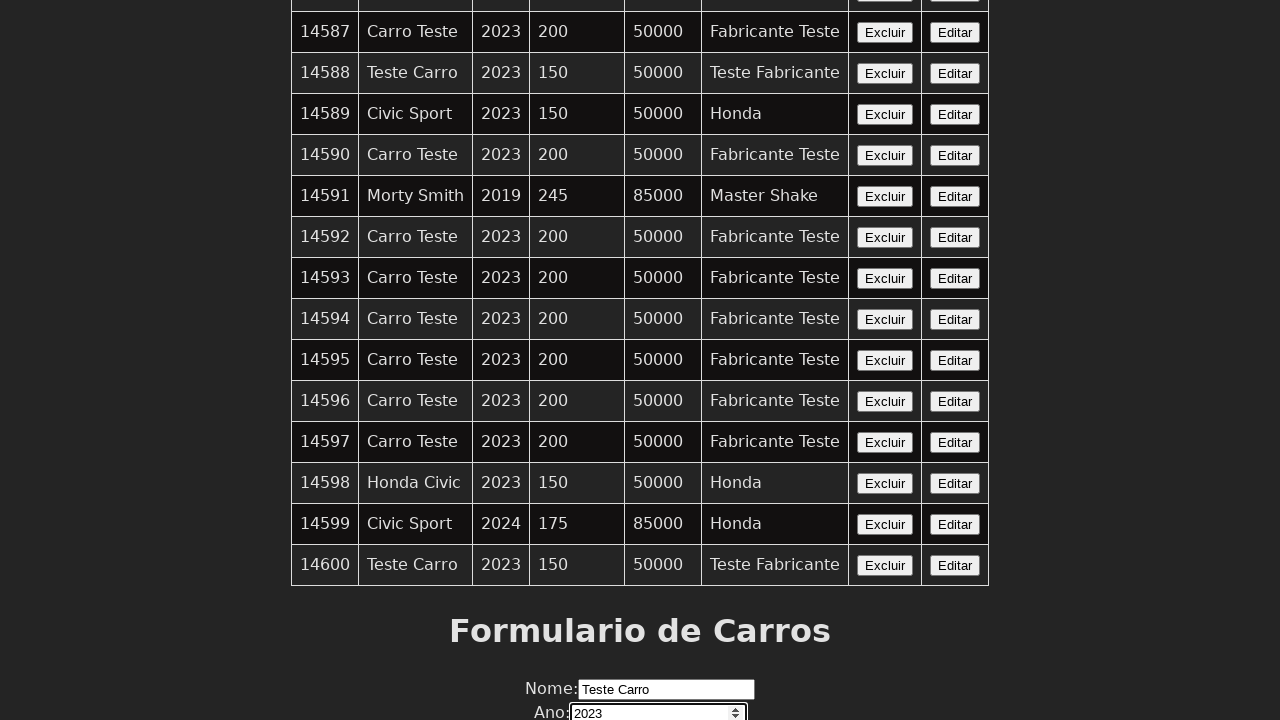

Filled power field with '150' on input[name='potencia']
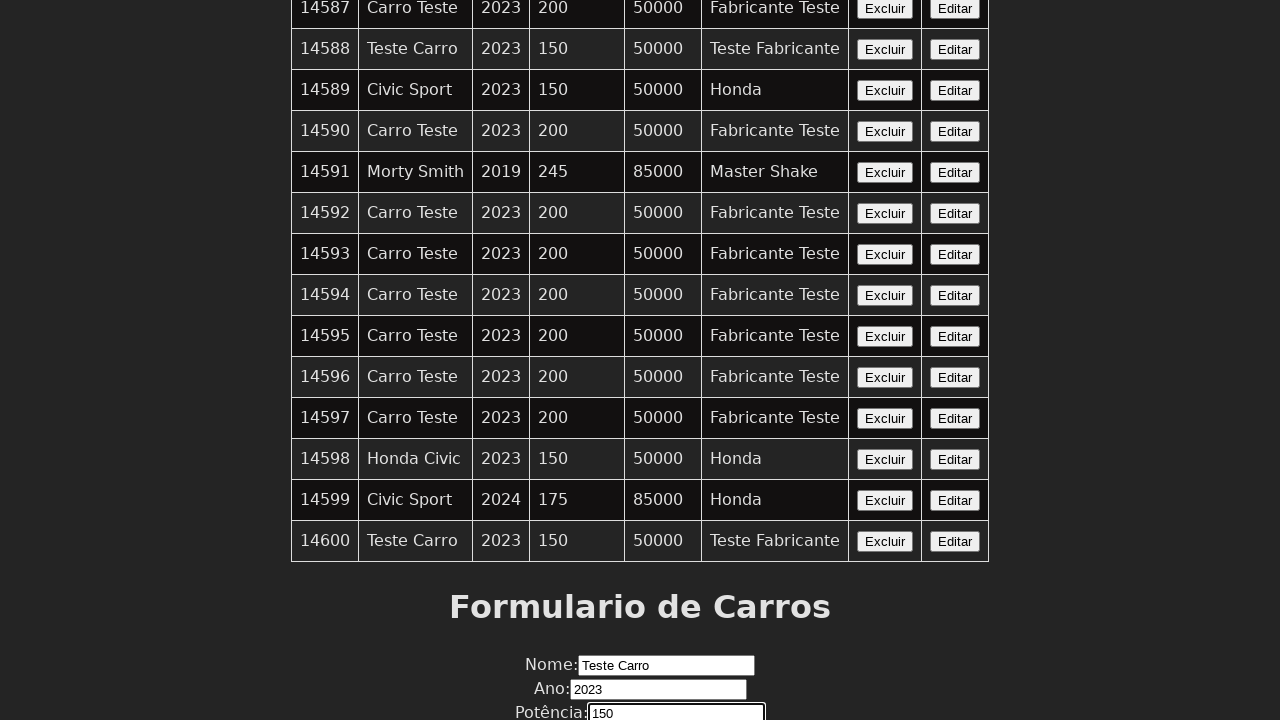

Filled price field with '50000' on input[name='preco']
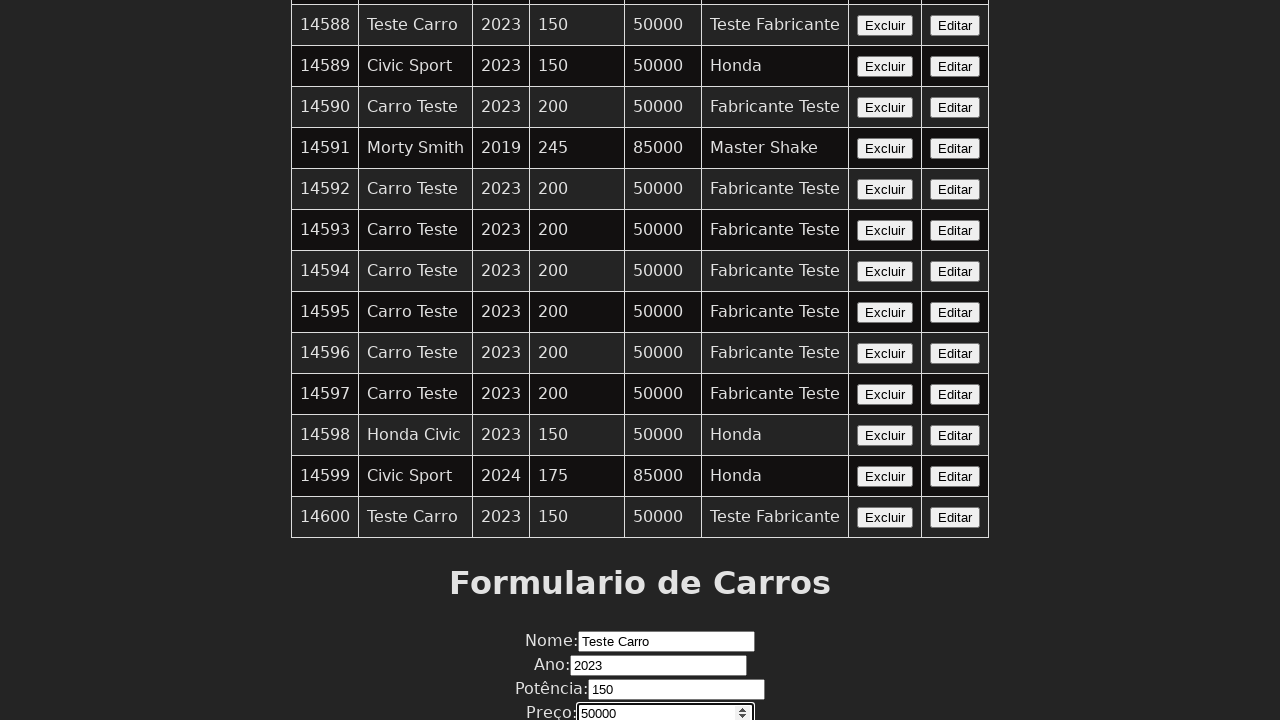

Filled manufacturer field with 'Teste Fabricante' on input[name='fabricante']
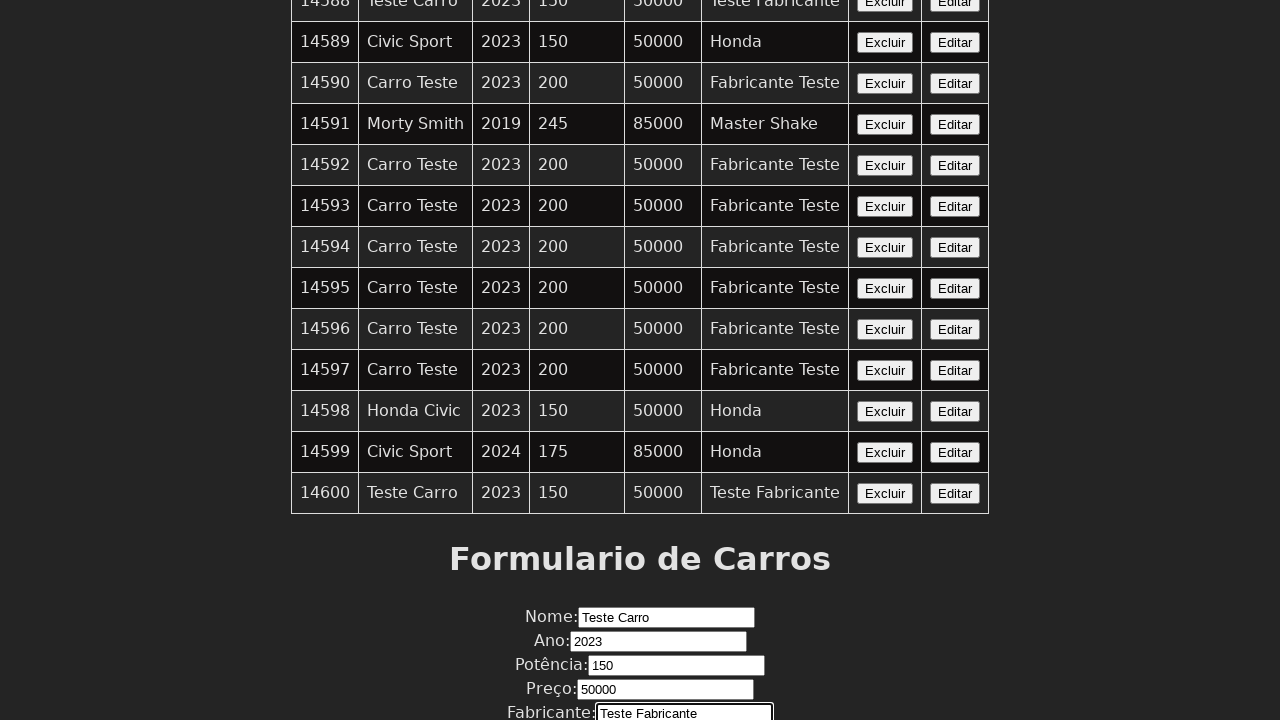

Clicked submit button to submit the car form at (640, 676) on xpath=//button[contains(text(),'Enviar')]
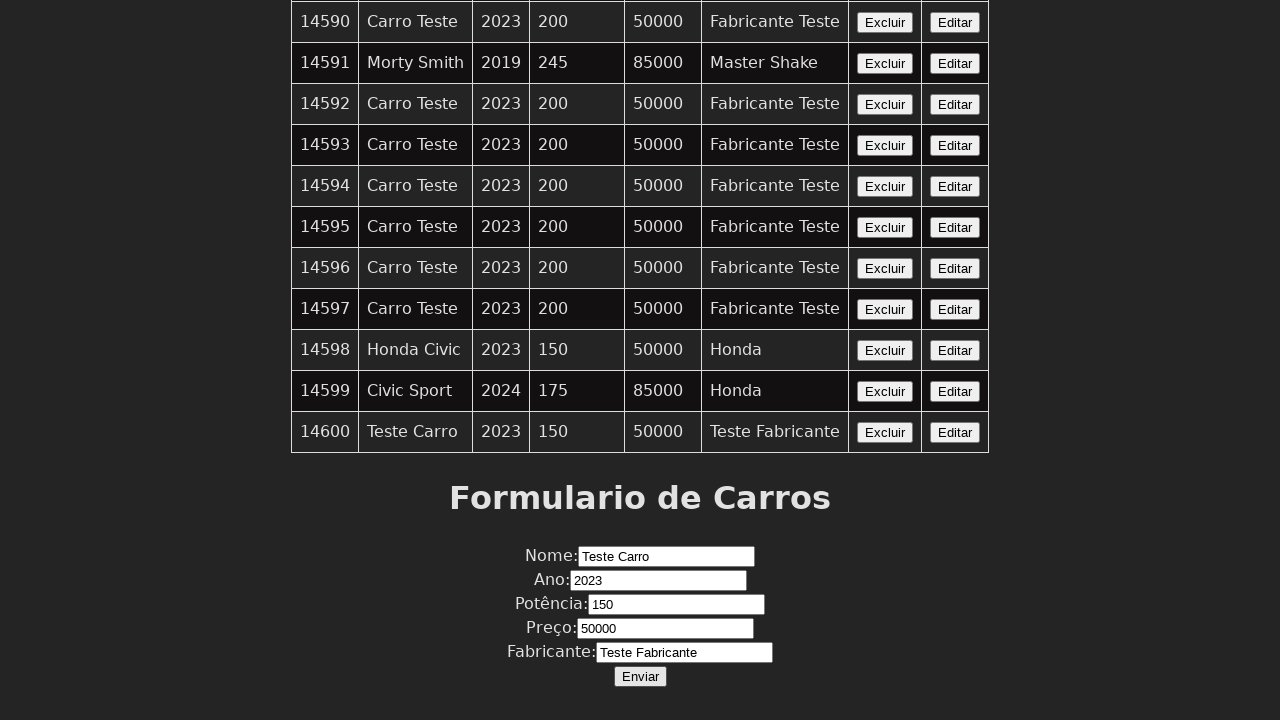

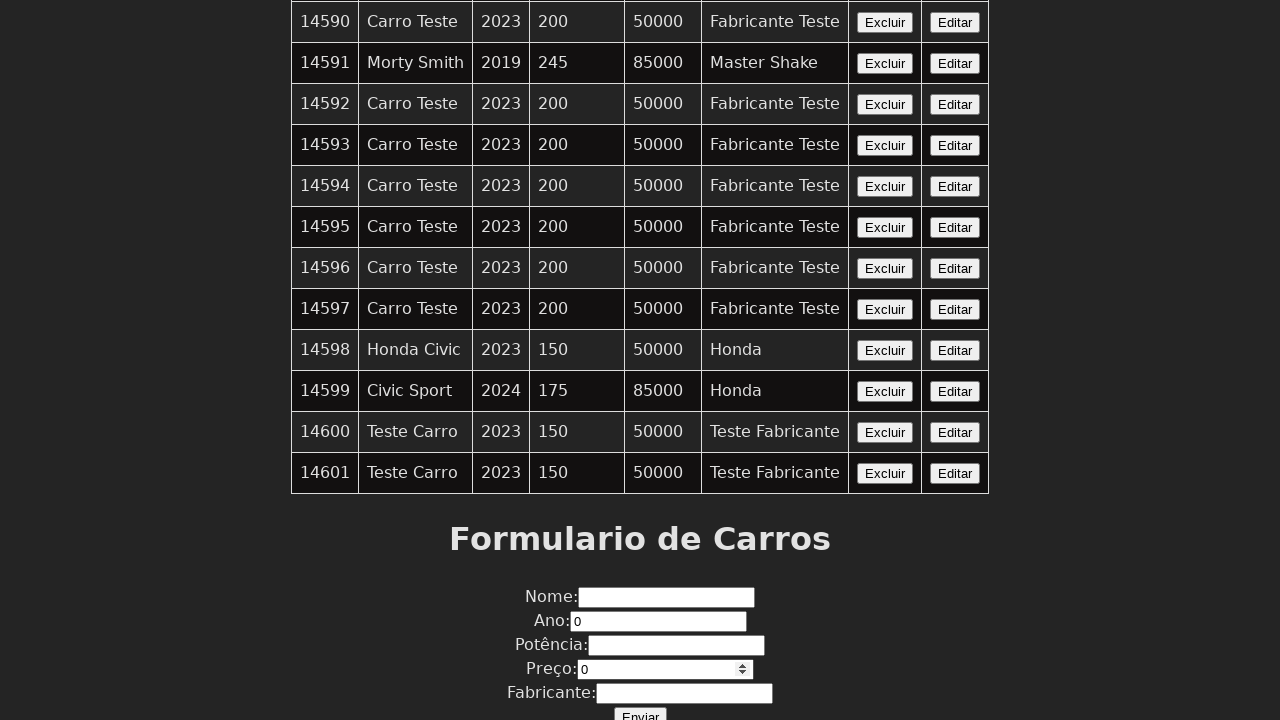